Tests a practice form by filling in name and email fields, checking a checkbox, and submitting the form to verify a success message appears

Starting URL: https://rahulshettyacademy.com/angularpractice/

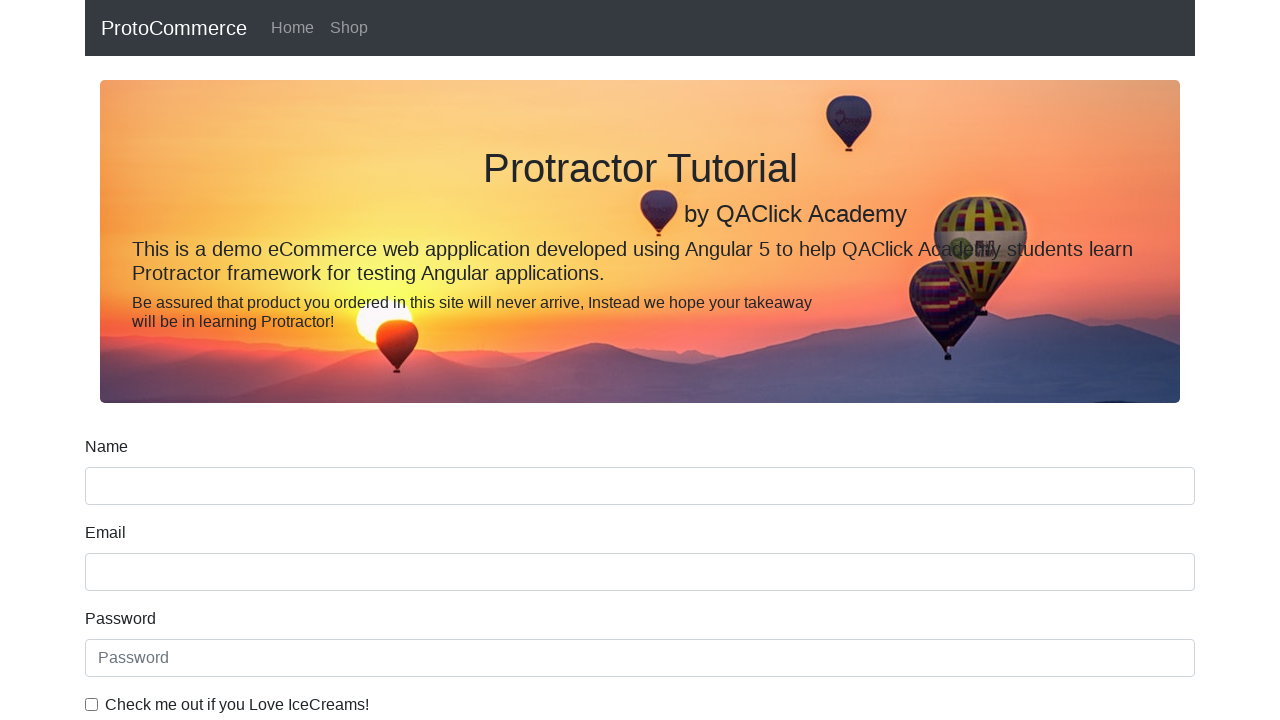

Navigated to practice form URL
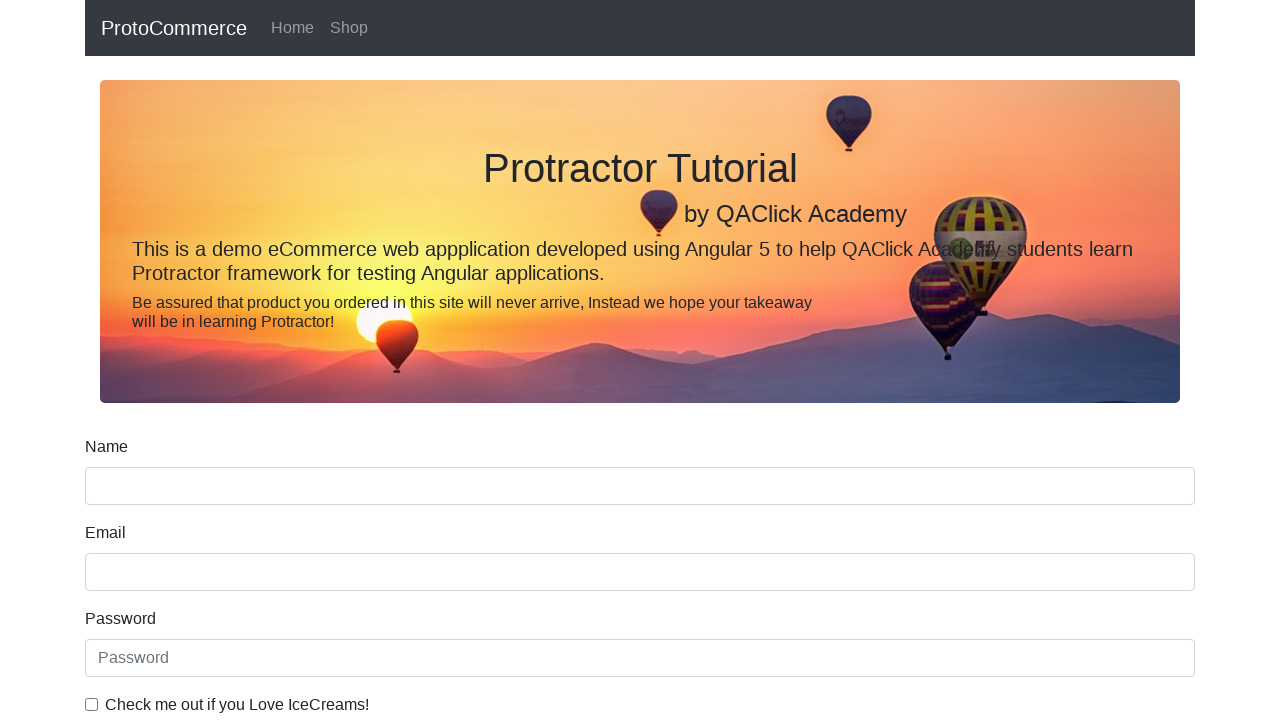

Filled name field with 'Rj test' on input[name='name']
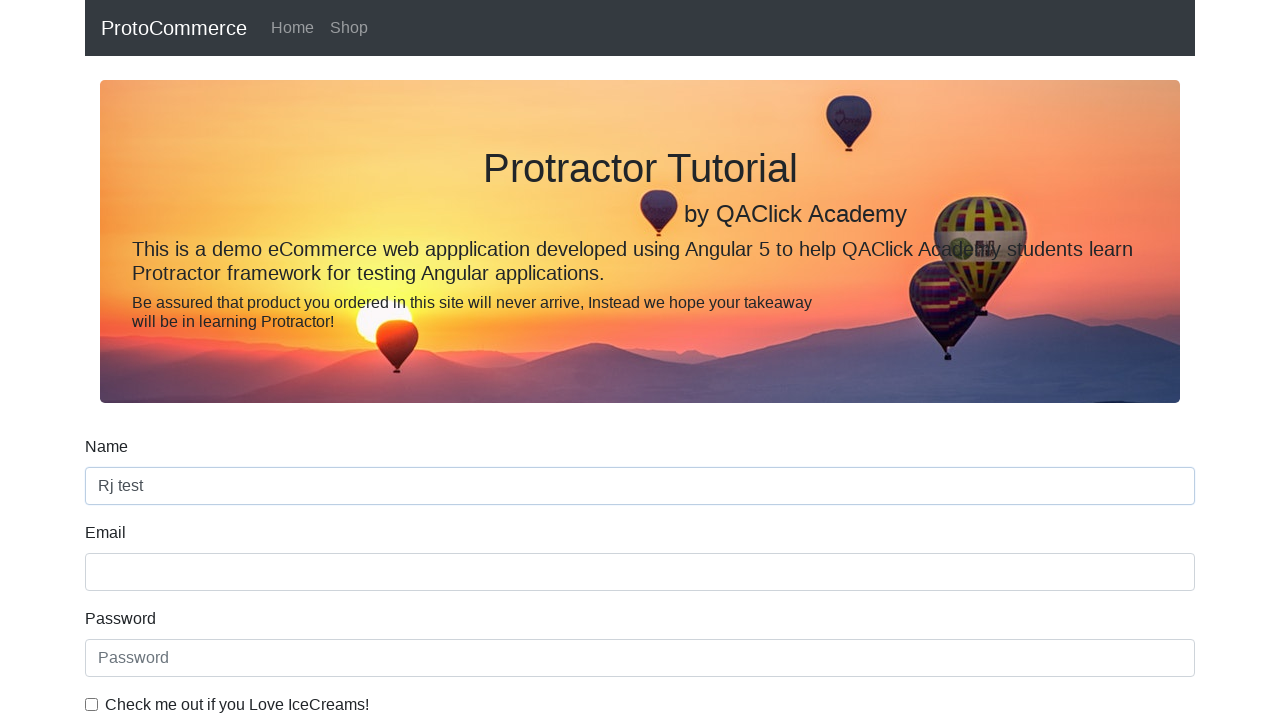

Filled email field with 'rj@gg.com' on input[name='email']
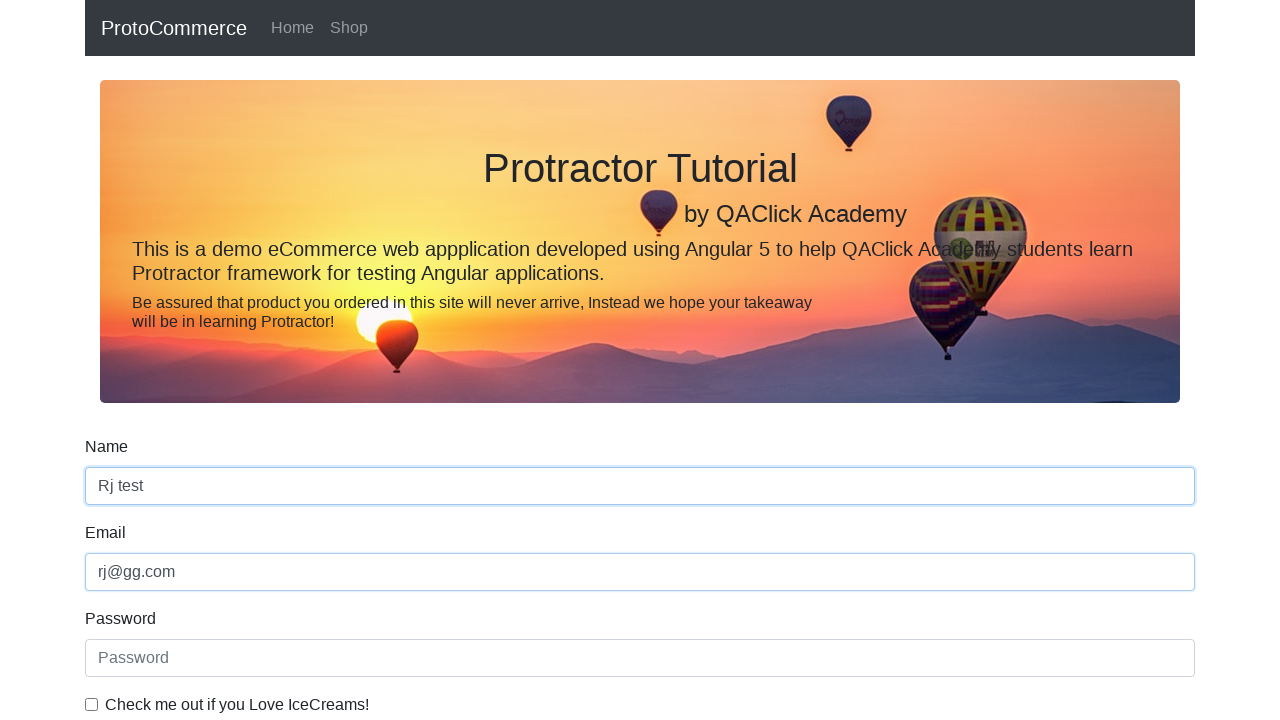

Checked the example checkbox at (92, 704) on #exampleCheck1
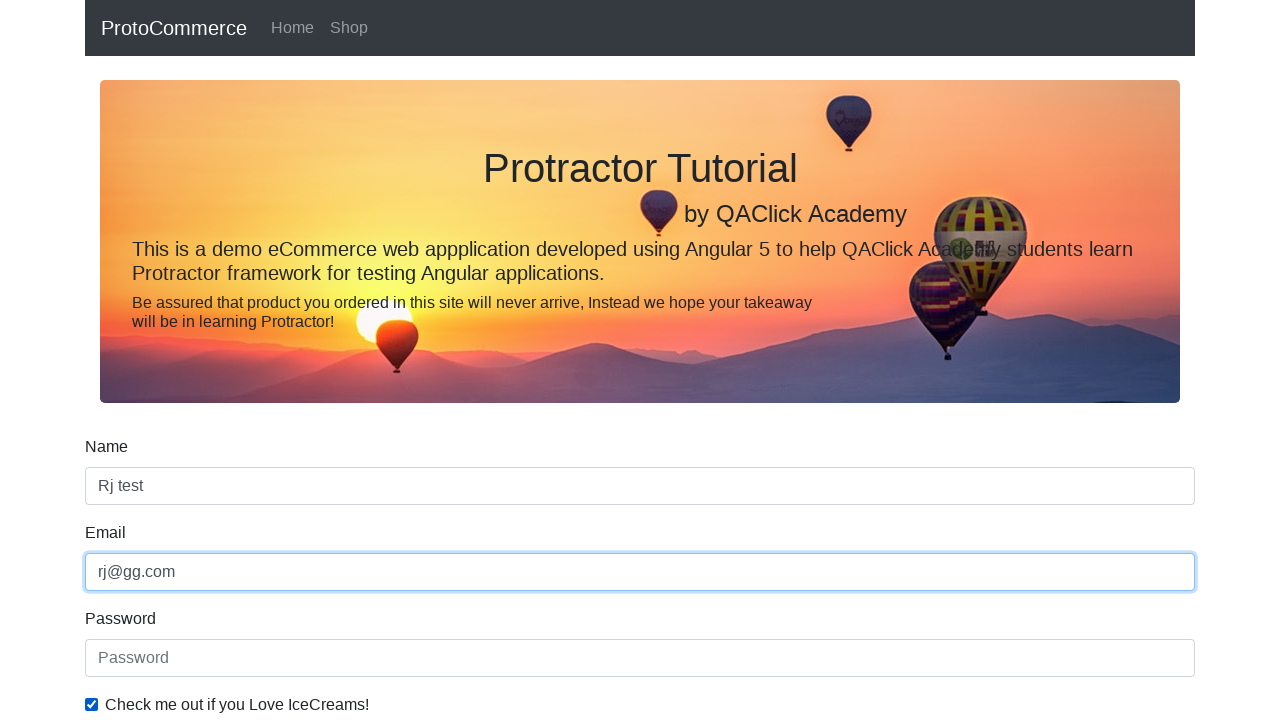

Clicked the Submit button at (123, 491) on input[value='Submit']
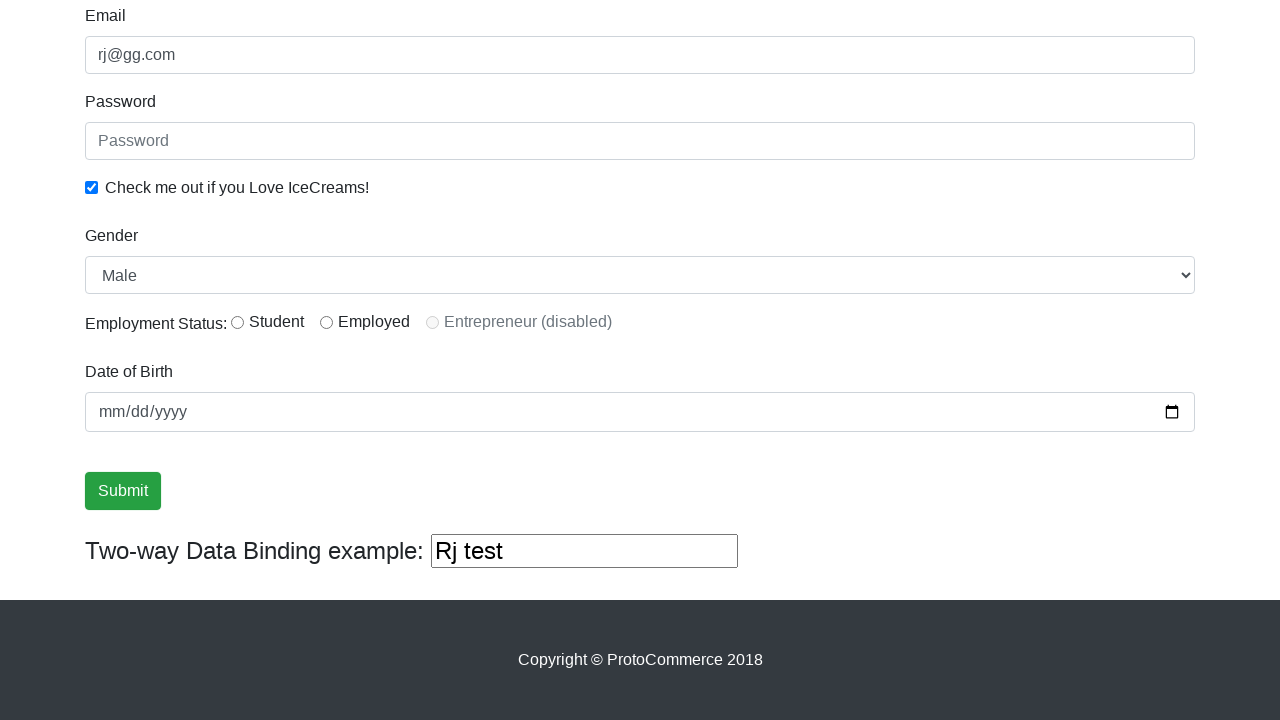

Success message appeared
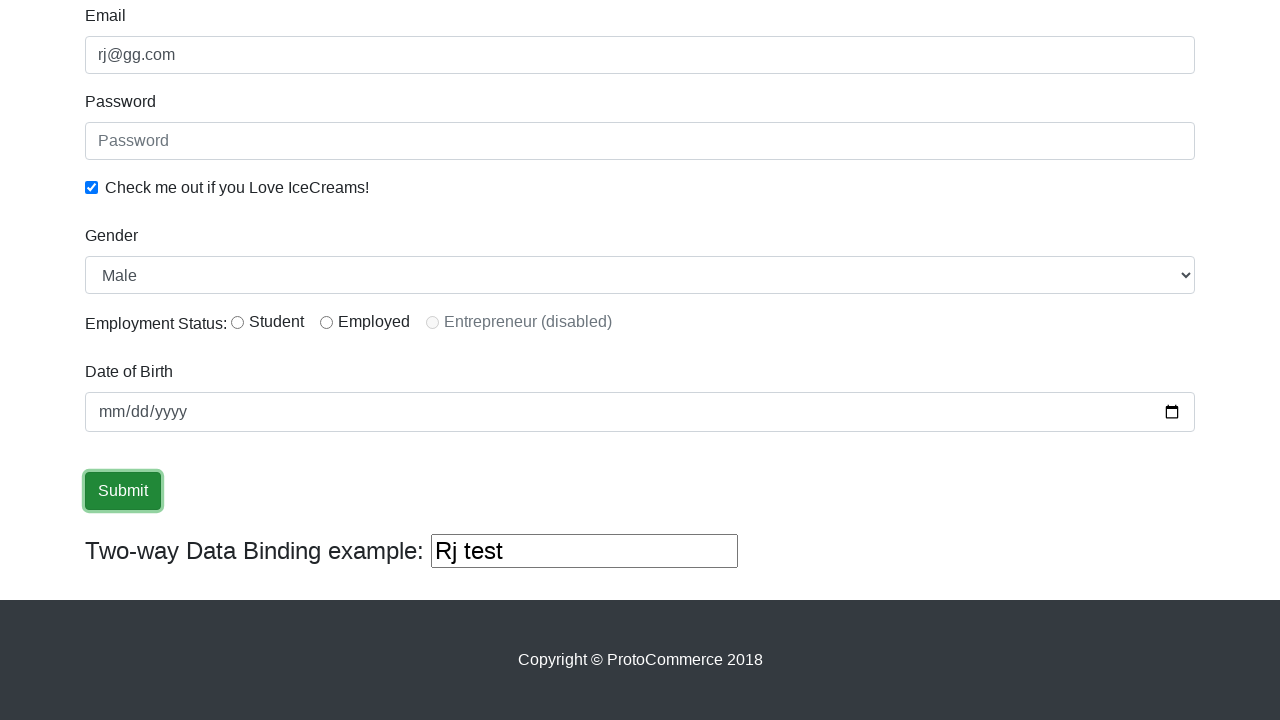

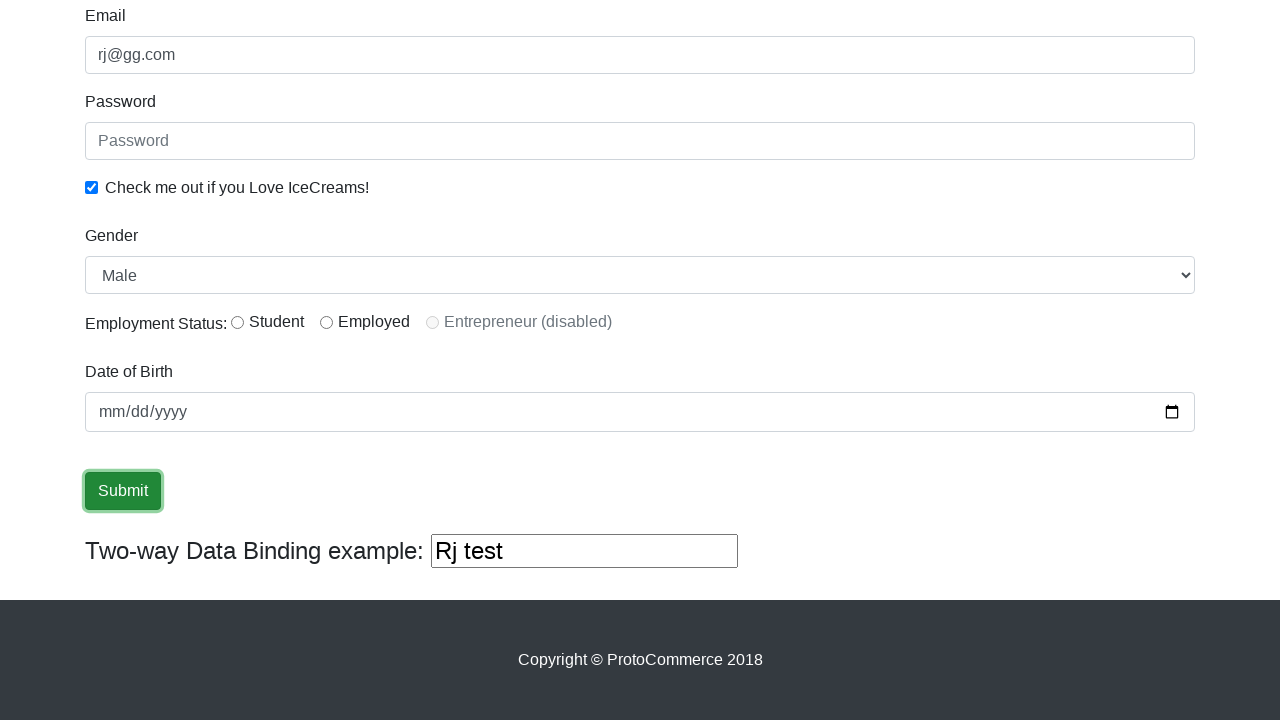